Tests window and tab handling functionality by clicking buttons that open new tabs/windows, switching between them, and closing them in sequence.

Starting URL: http://demo.automationtesting.in/Index.html

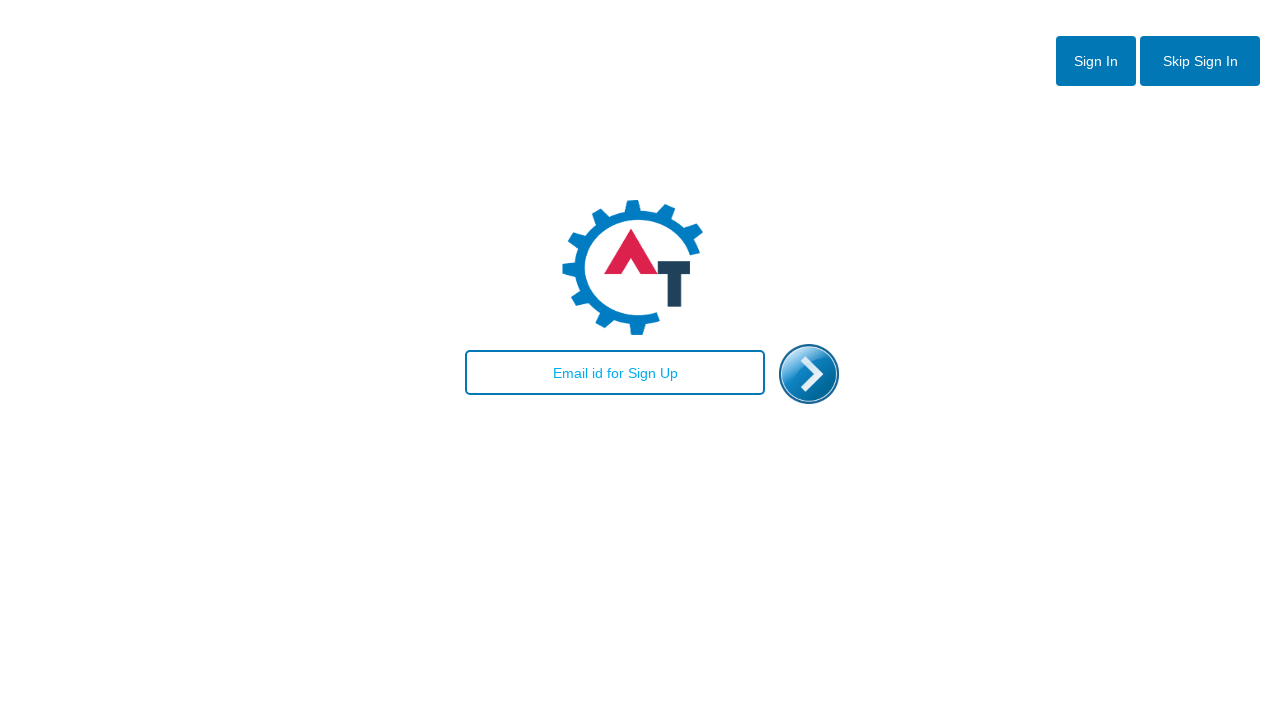

Clicked Skip button at (1200, 61) on #btn2
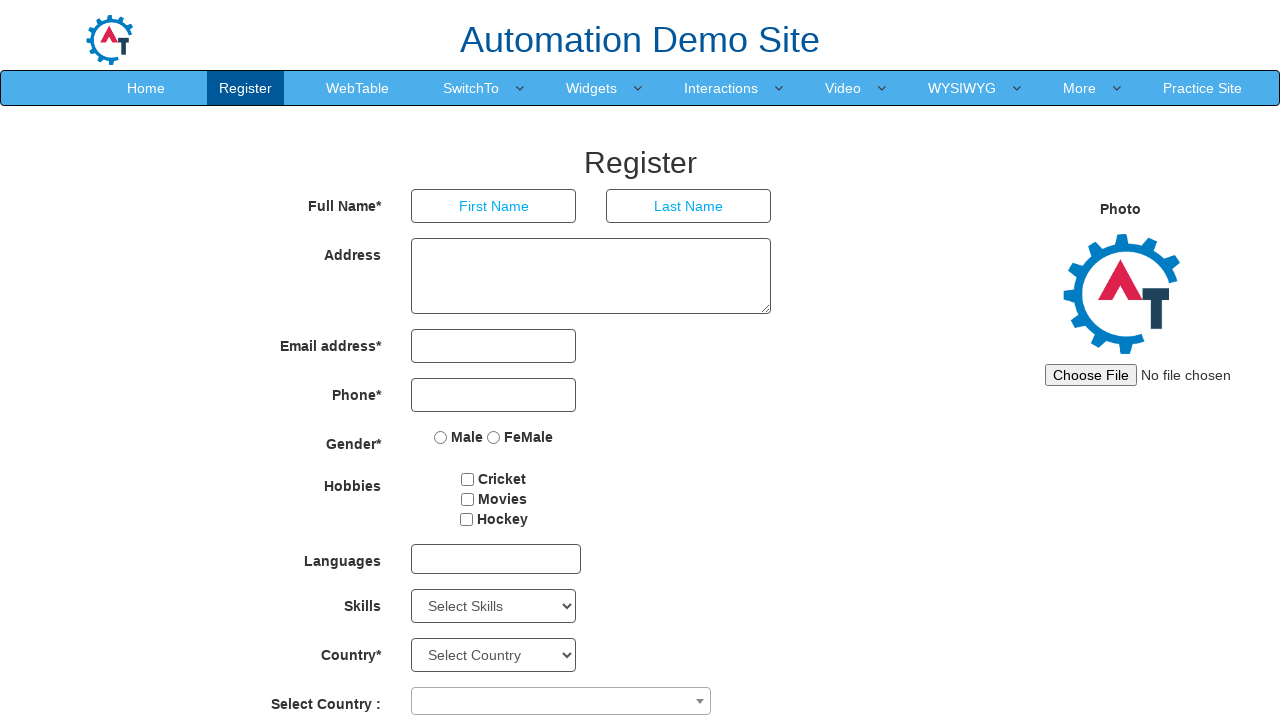

Hovered over Switch menu item at (471, 88) on xpath=//a[contains(text(),'Switch')]
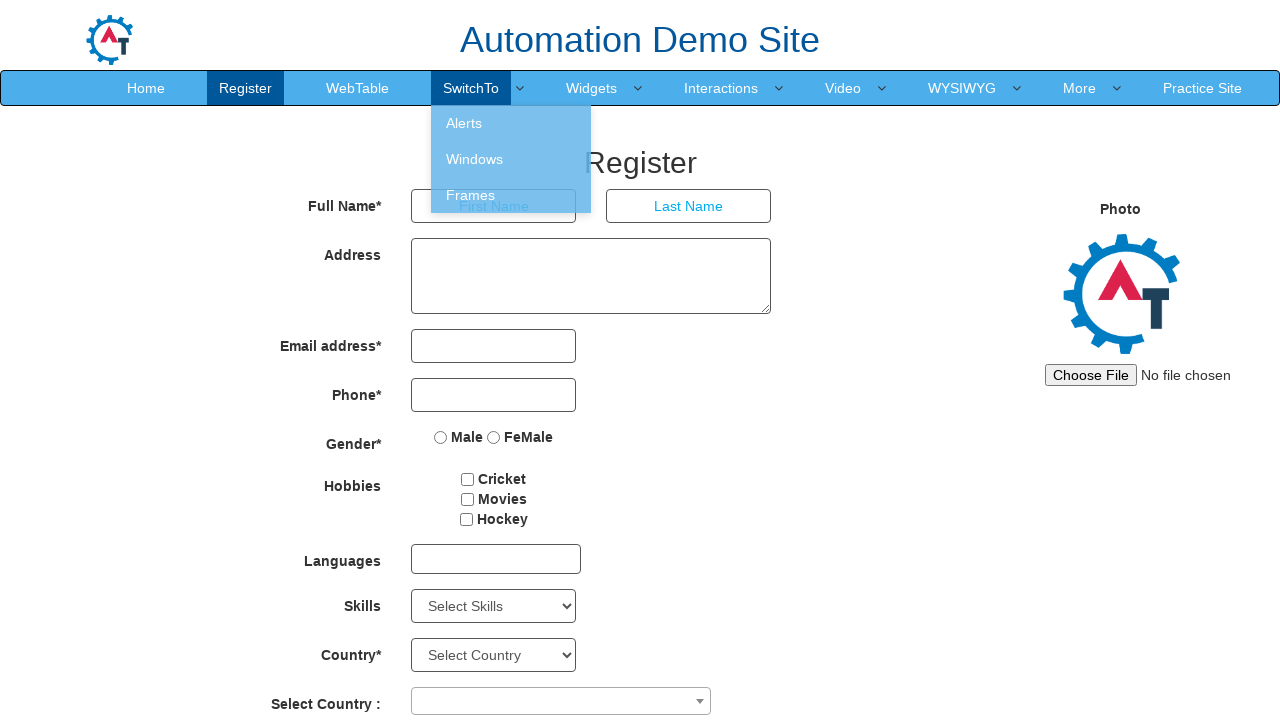

Clicked Windows option from menu at (511, 159) on xpath=//a[contains(text(),'Windows')]
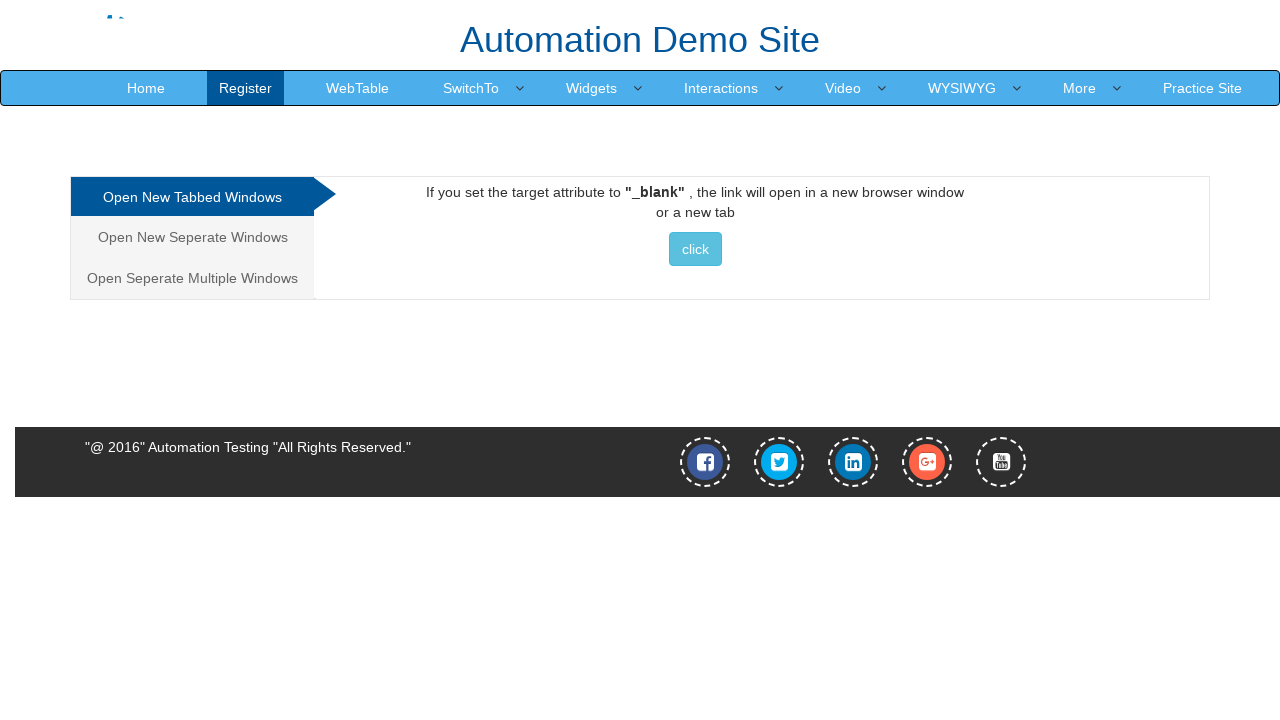

Navigated to Windows.html page
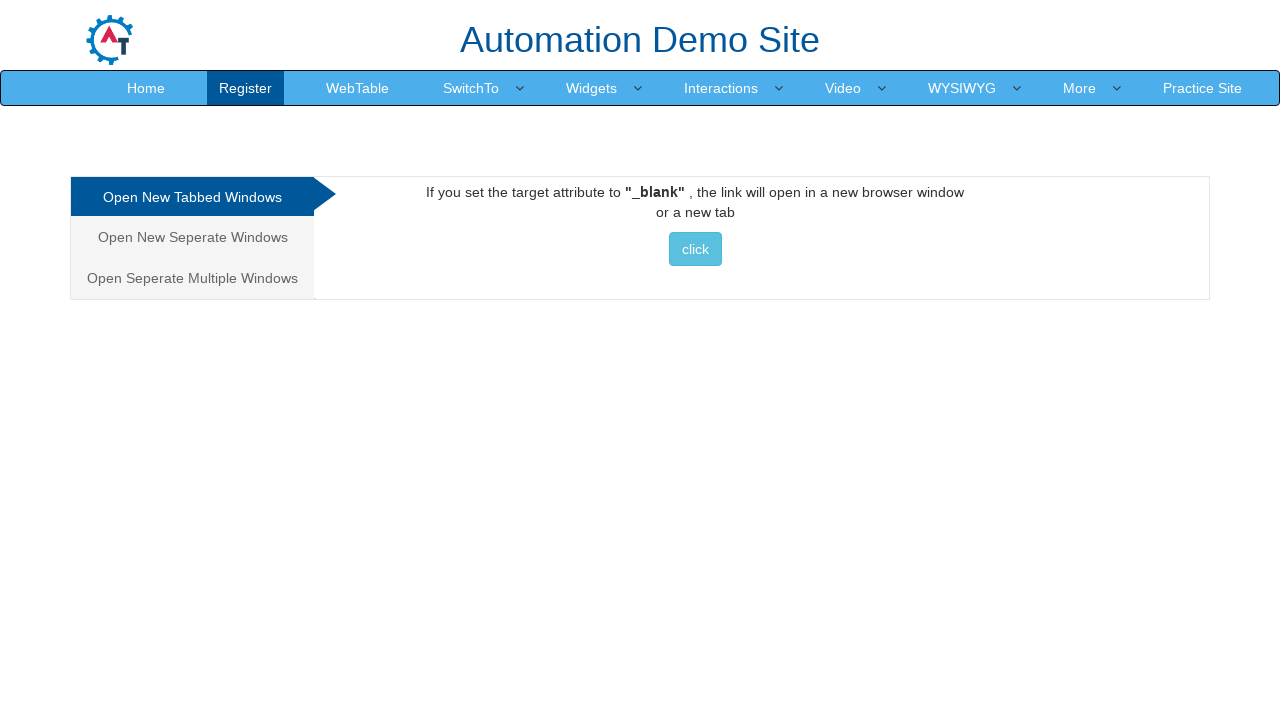

Clicked first tab option (Tabbed) at (192, 197) on xpath=//div[@class='tabpane pullleft']/ul/li/a >> nth=0
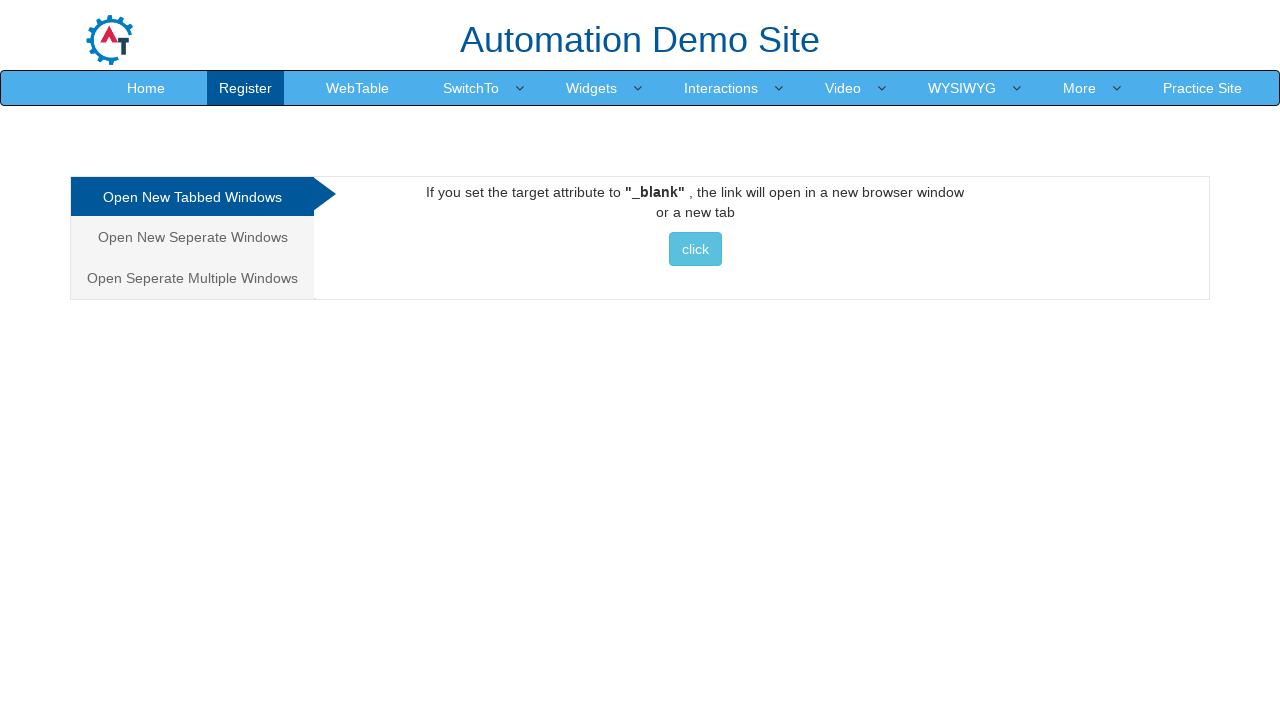

Clicked button to open new tab in Tabbed section at (695, 249) on xpath=//div[@id='Tabbed']//button
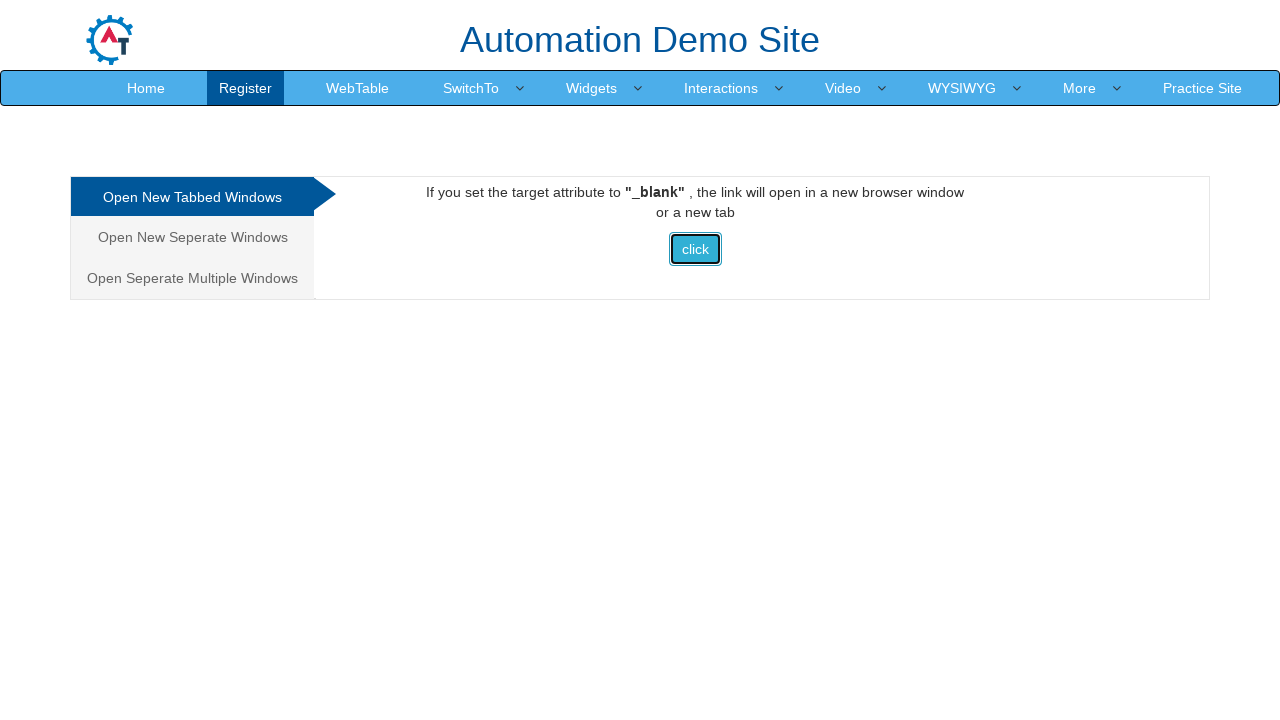

Closed the new tab
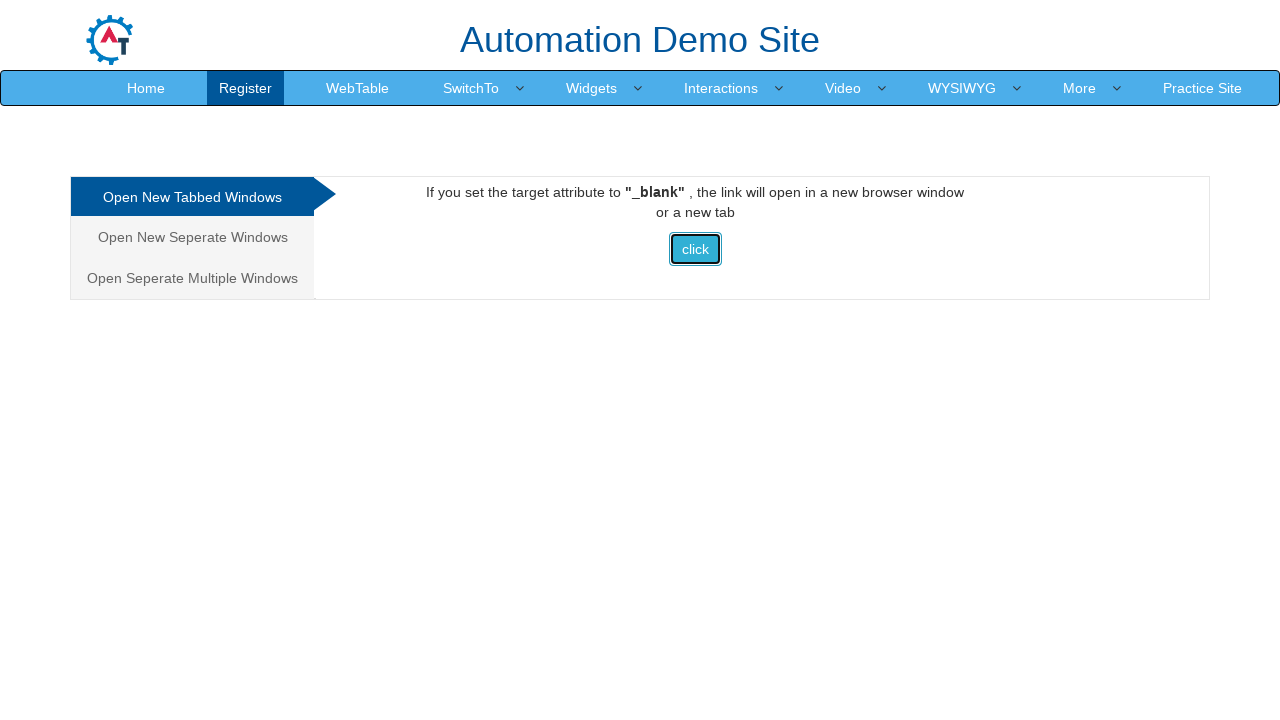

Clicked second tab option (Separate Window) at (192, 237) on xpath=//div[@class='tabpane pullleft']/ul/li/a >> nth=1
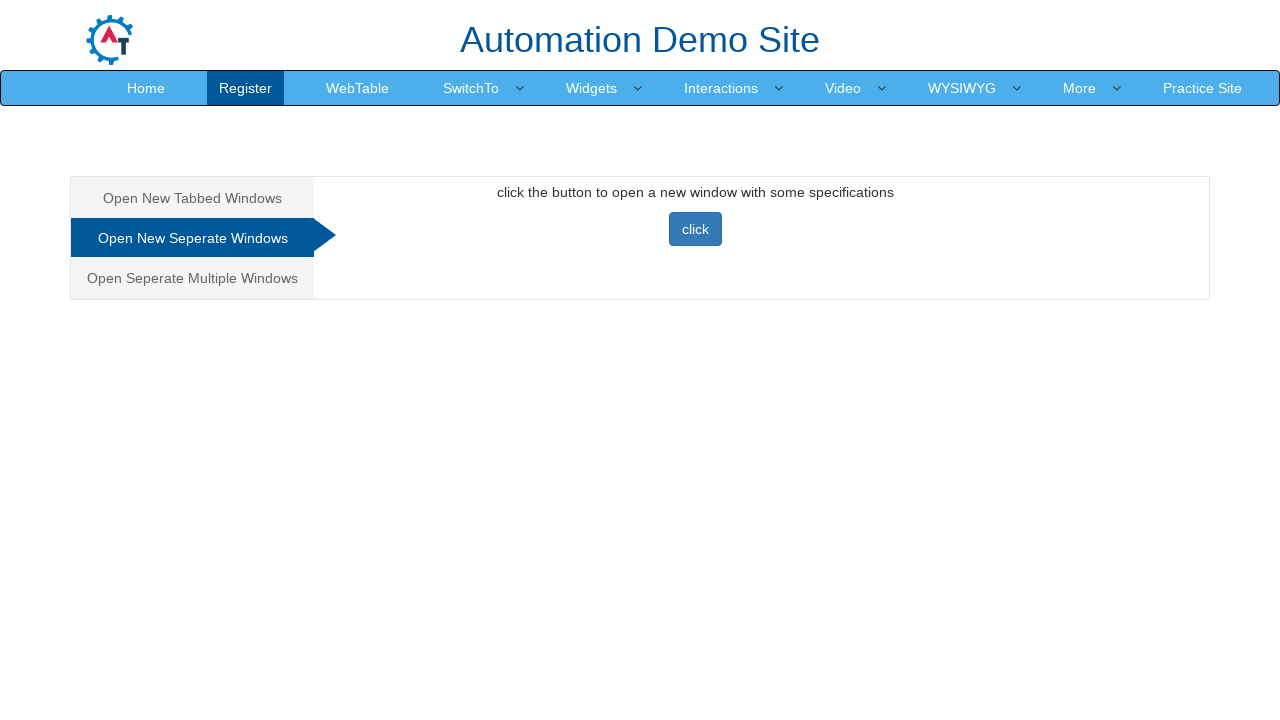

Clicked button to open new window in Separate Window section at (695, 229) on xpath=//div[@id='Seperate']//button
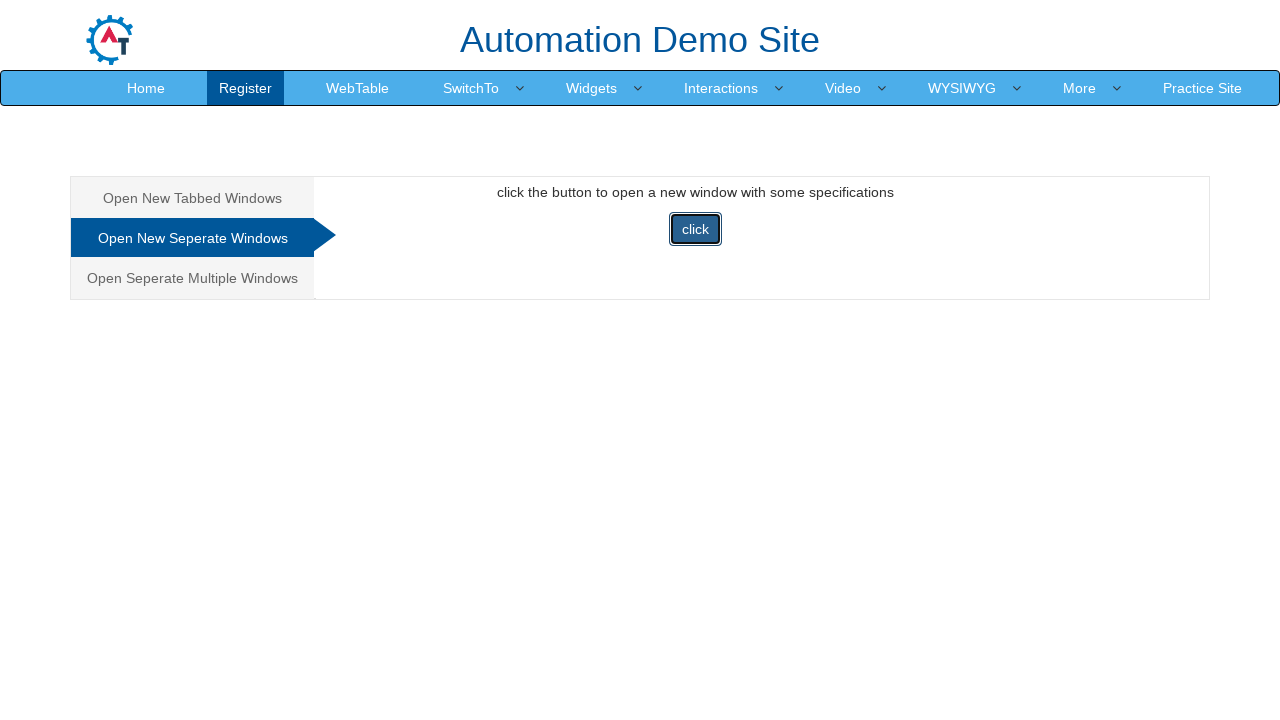

Closed the new window
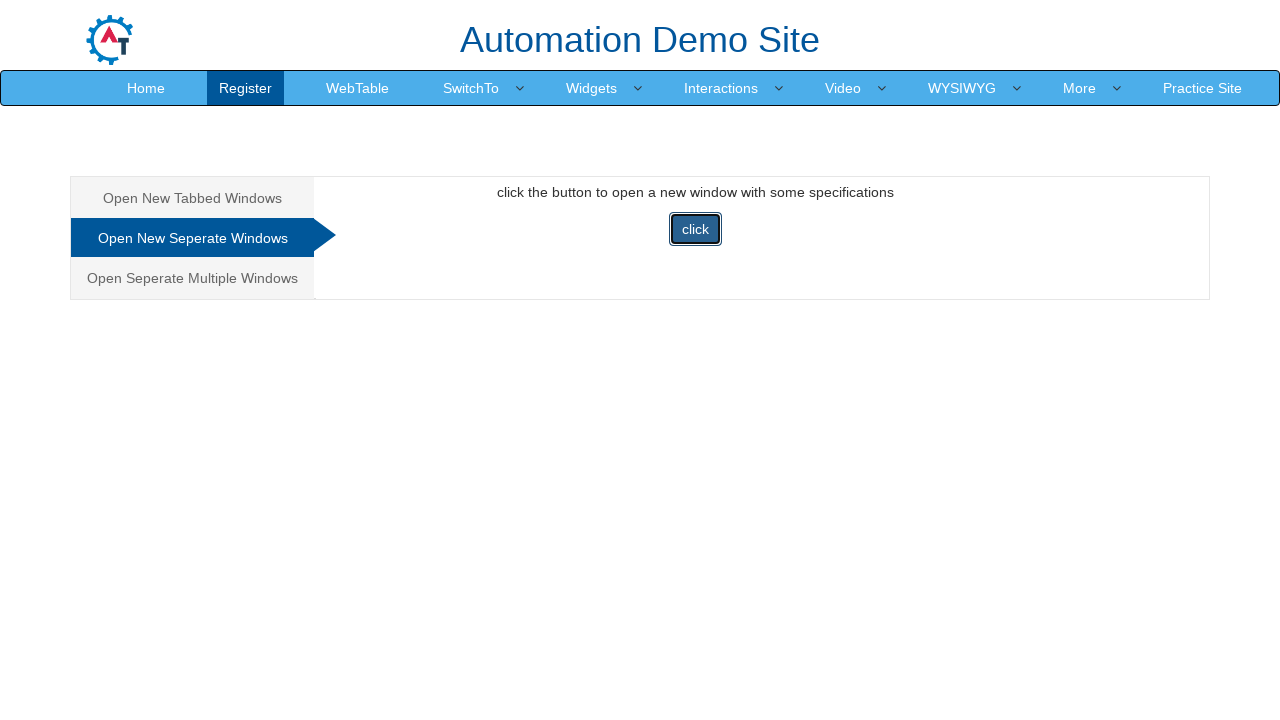

Clicked third tab option (Multiple) at (192, 278) on xpath=//div[@class='tabpane pullleft']/ul/li/a >> nth=2
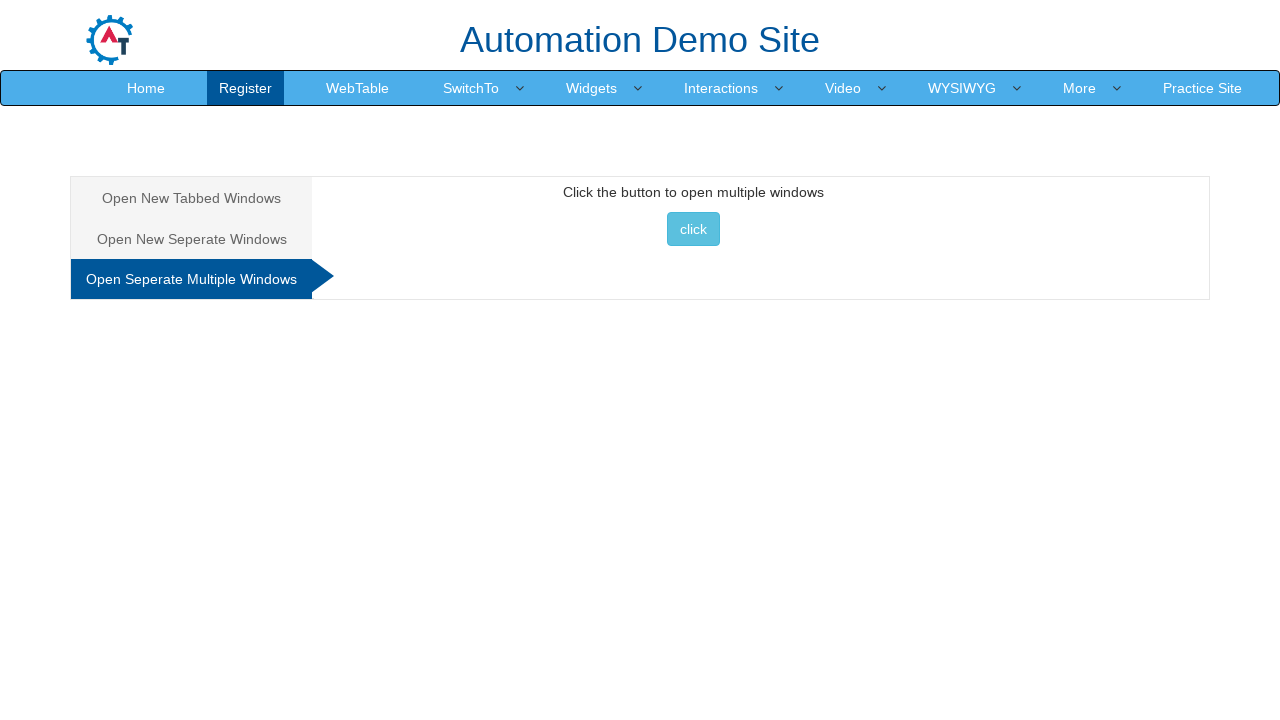

Clicked button to open multiple tabs in Multiple section at (693, 229) on xpath=//div[@id='Multiple']//button
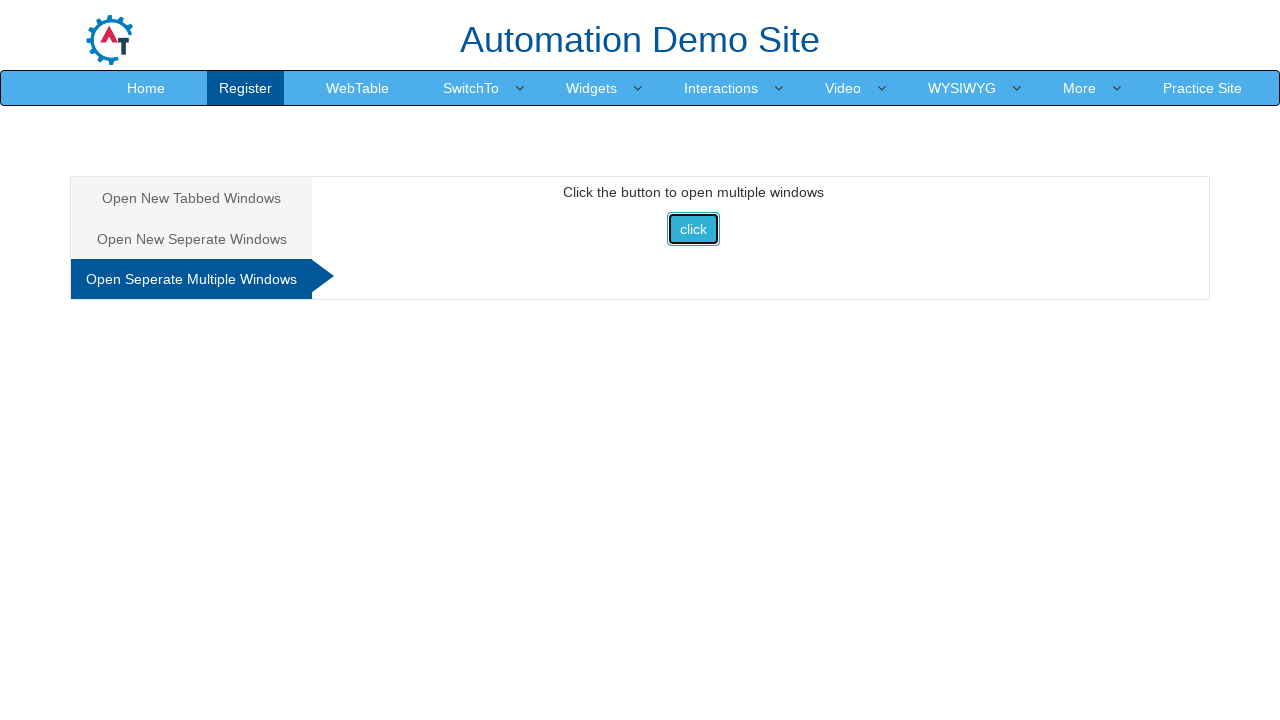

Waited 1 second for additional pages to open
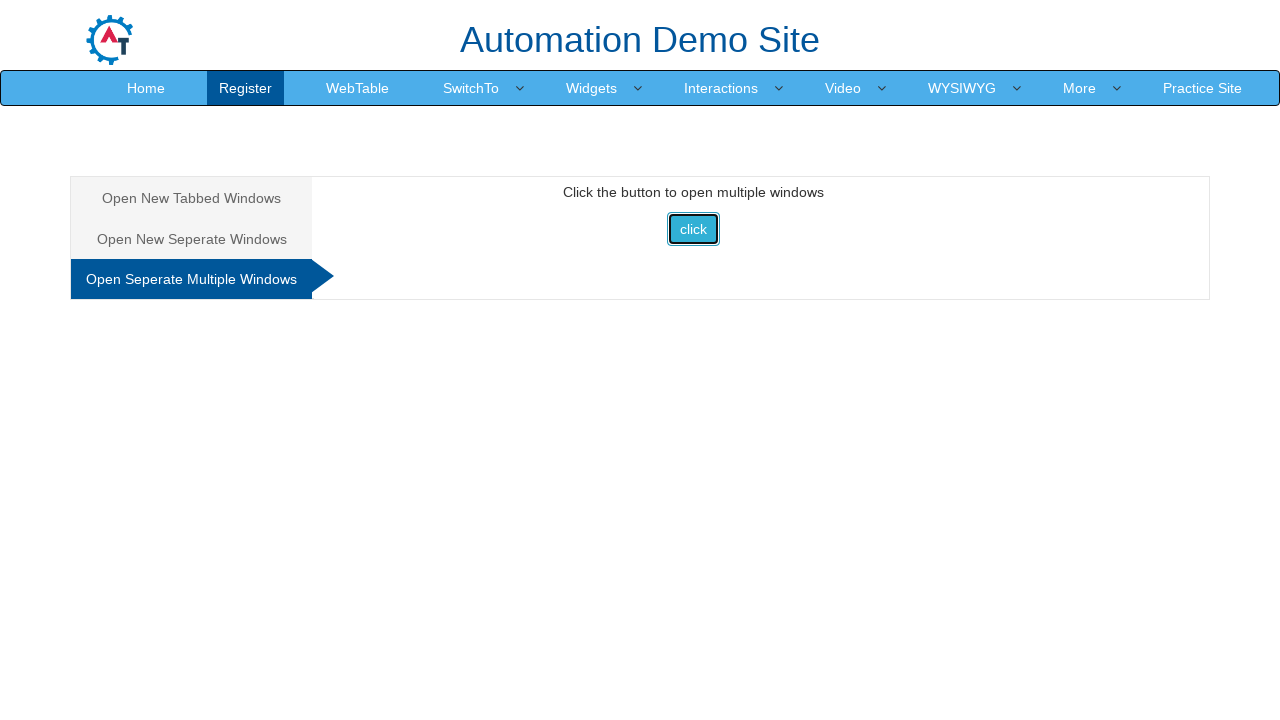

Closed an open page/tab
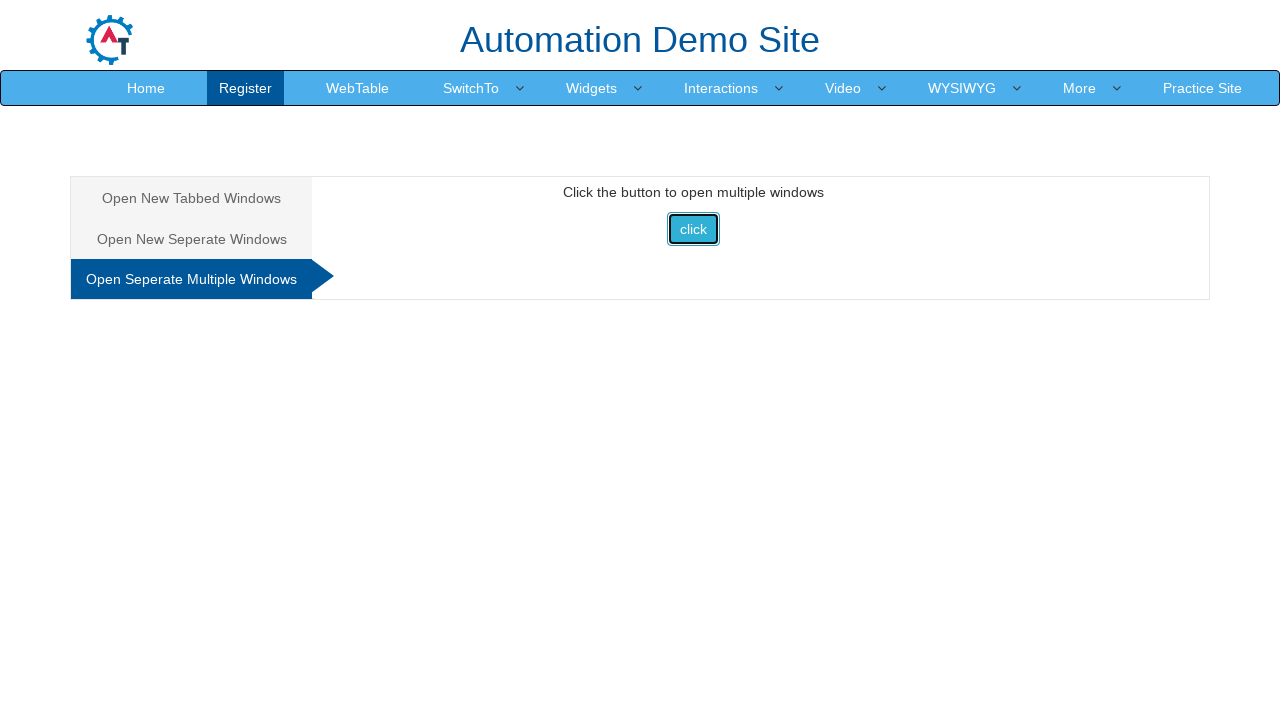

Closed an open page/tab
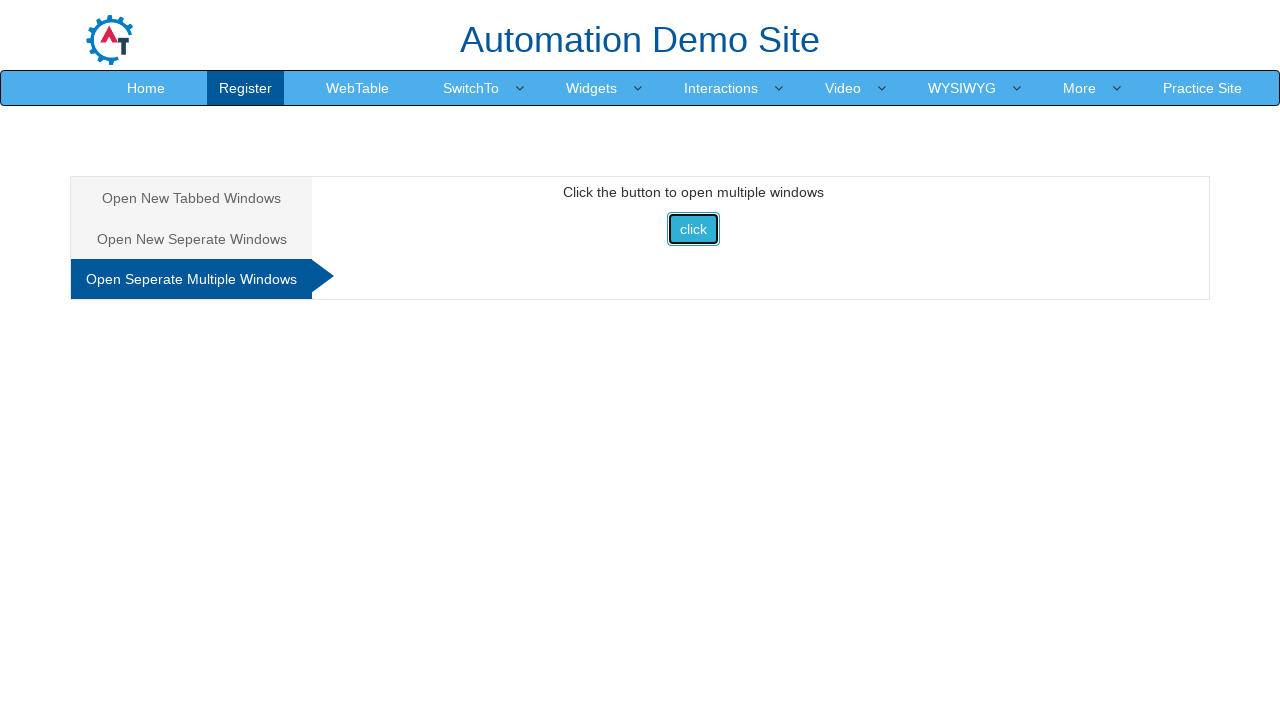

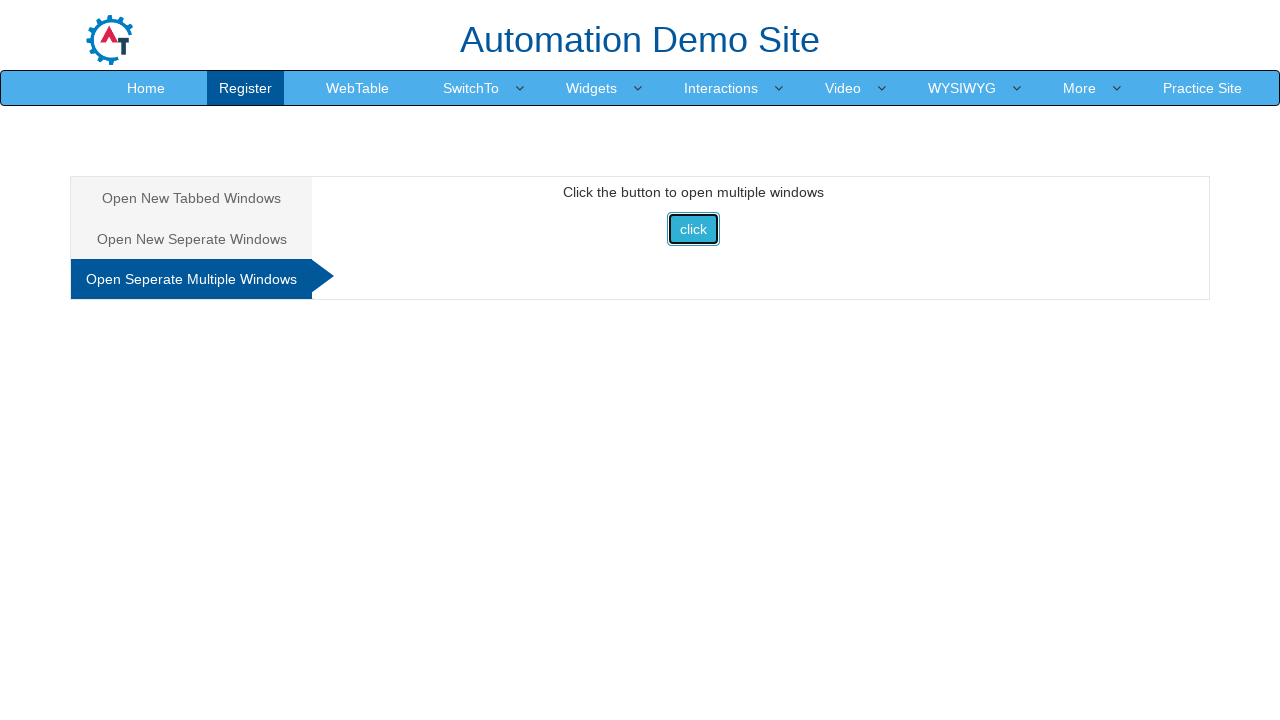